Navigates through various legacy CMS pages on the Flinders University website

Starting URL: http://www.flinders.edu.au/library

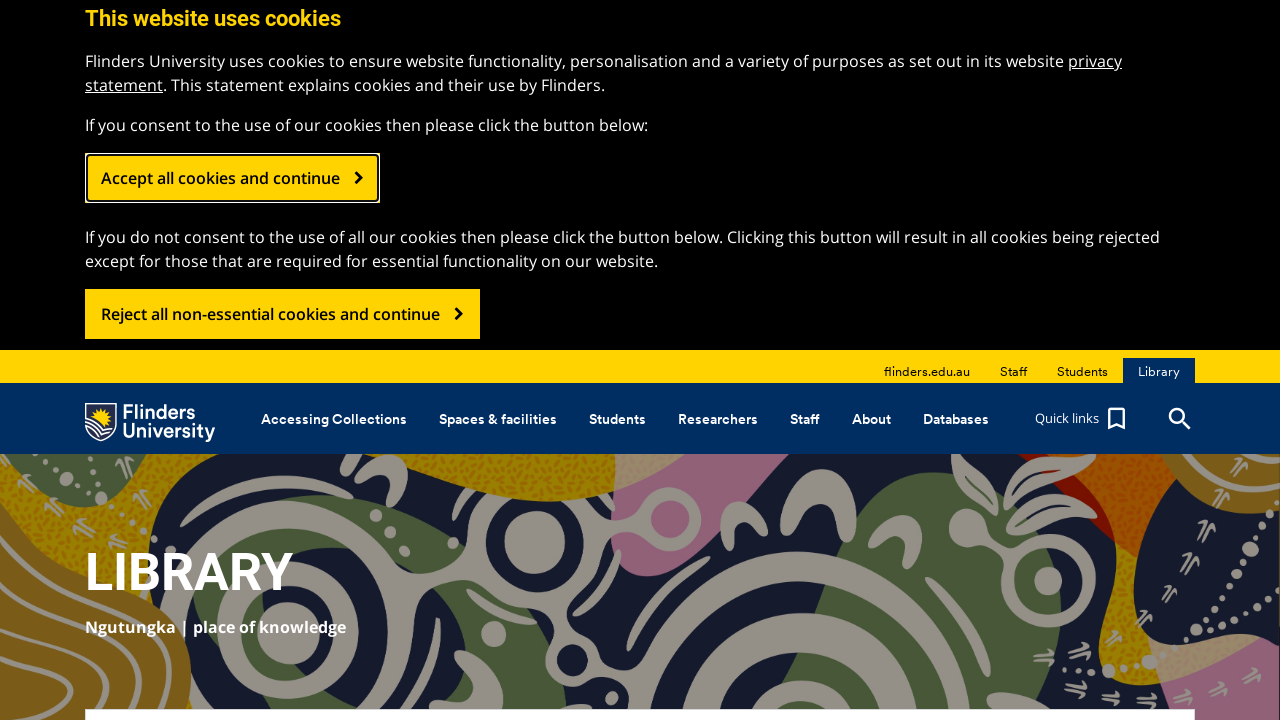

Navigated to Flinders EHL legacy CMS page
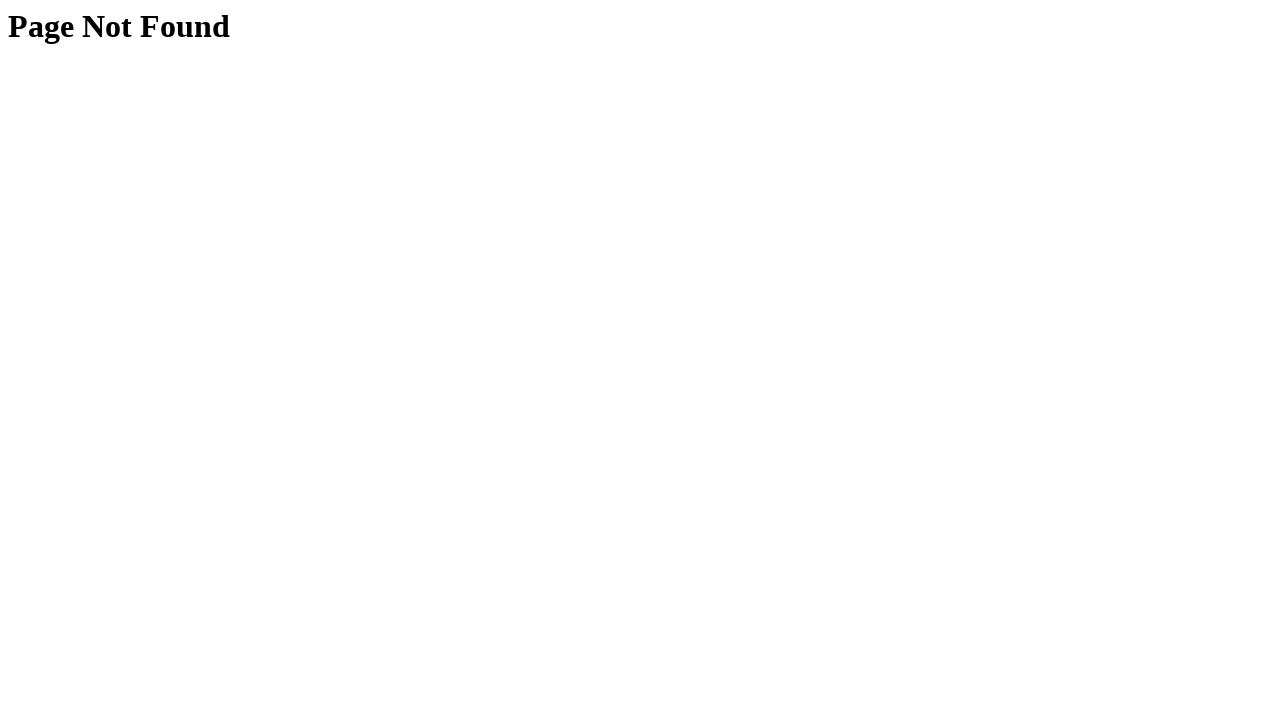

Navigated to Flinders Medicine legacy CMS page
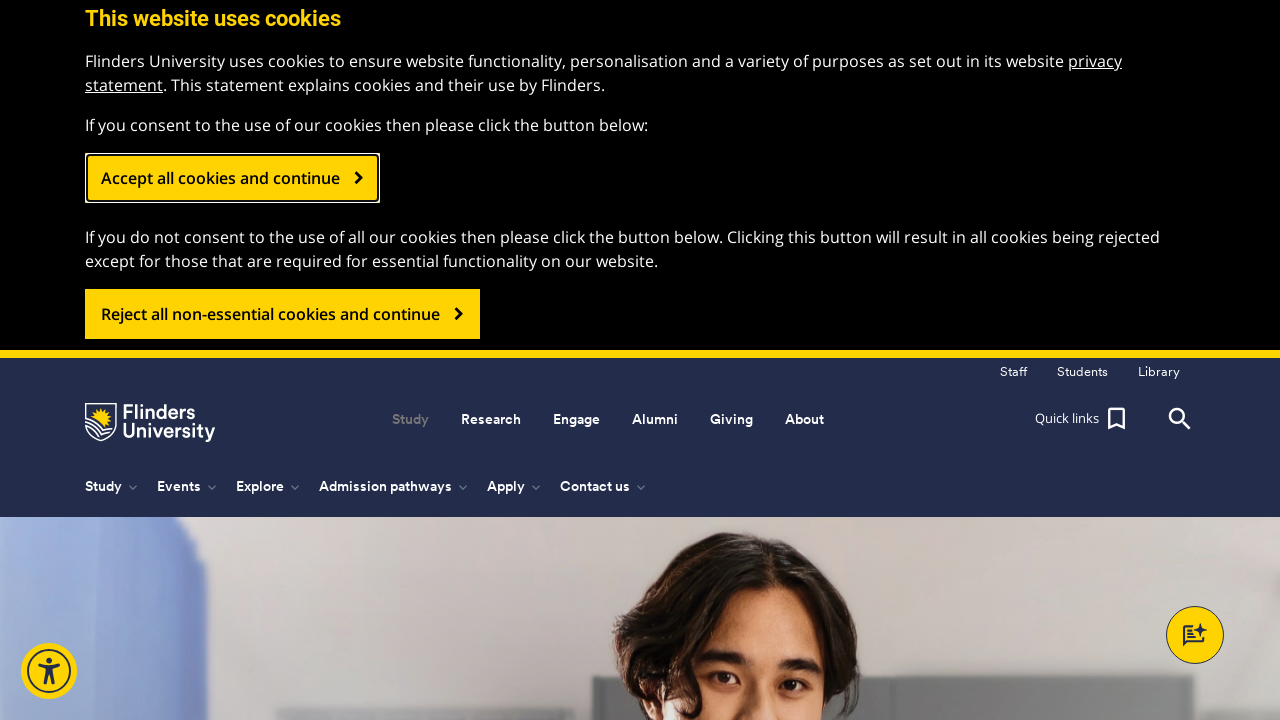

Navigated to Flinders Nursing legacy CMS page
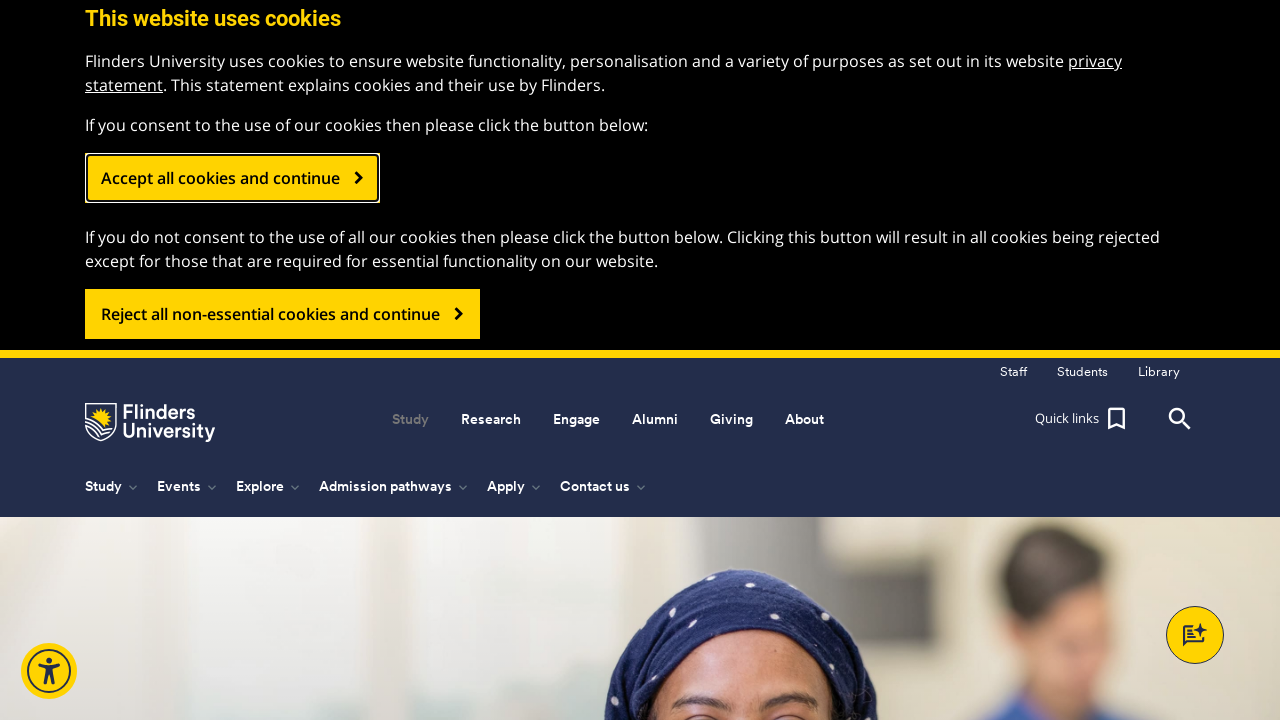

Navigated to Flinders School of Health Sciences legacy CMS page
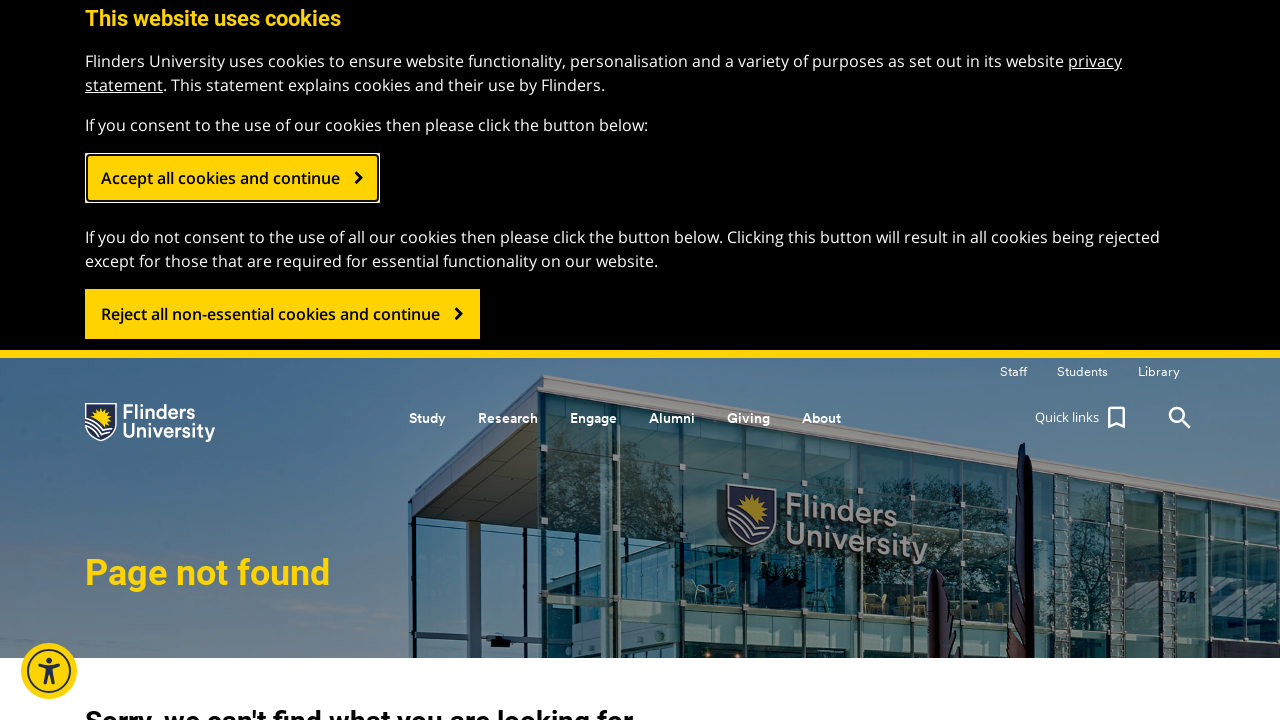

Navigated to Flinders SABS legacy CMS page
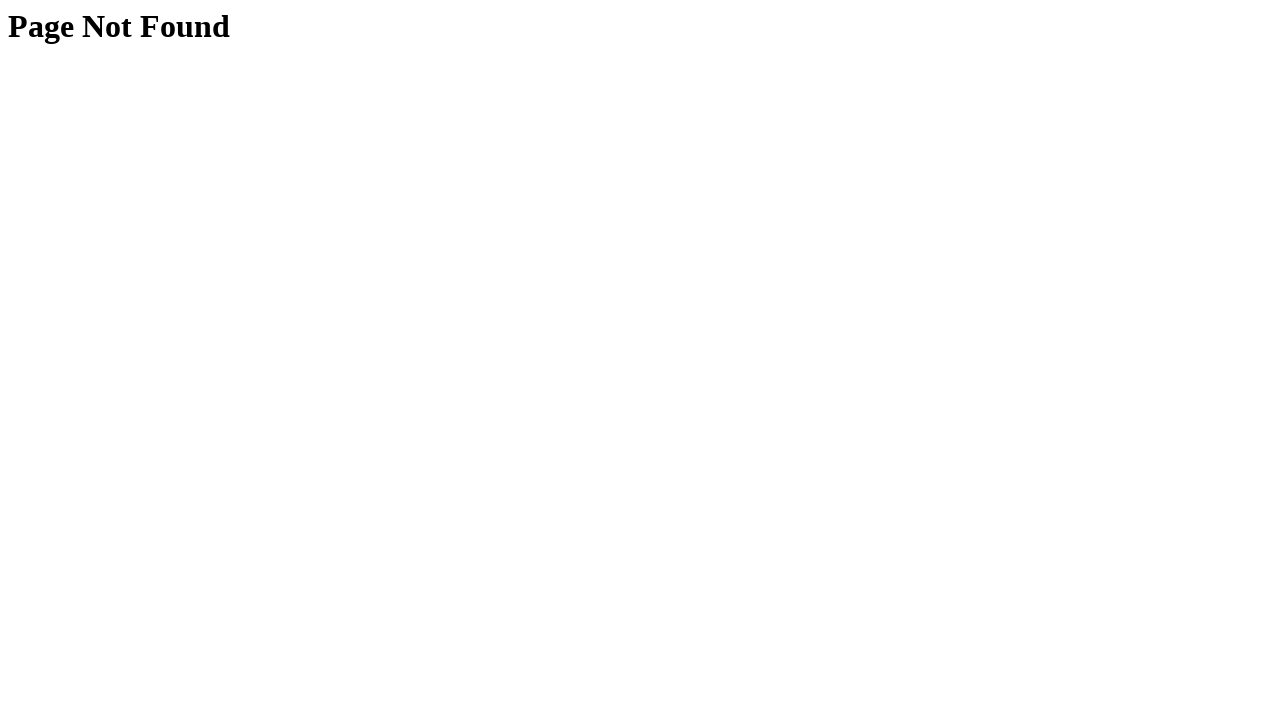

Navigated to Flinders Science and Engineering legacy CMS page
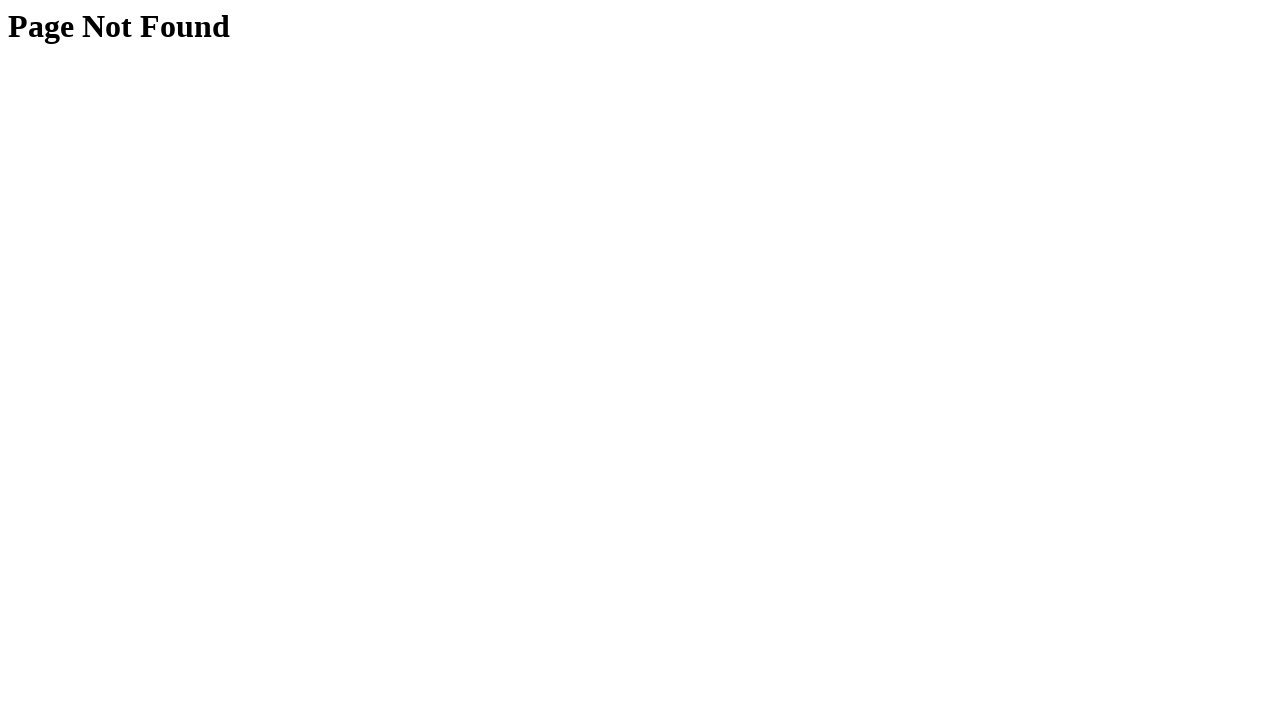

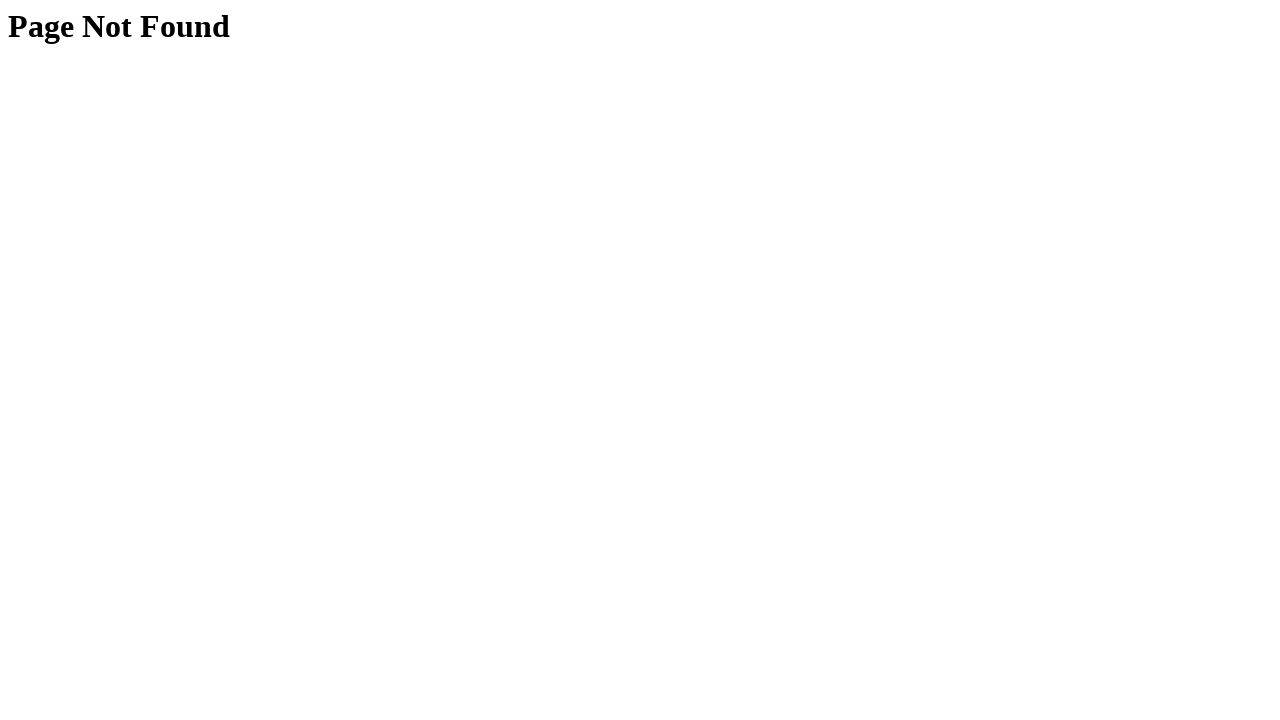